Tests JavaScript alert handling by triggering an alert in an iframe and accepting it

Starting URL: https://www.w3schools.com/jsref/tryit.asp?filename=tryjsref_alert

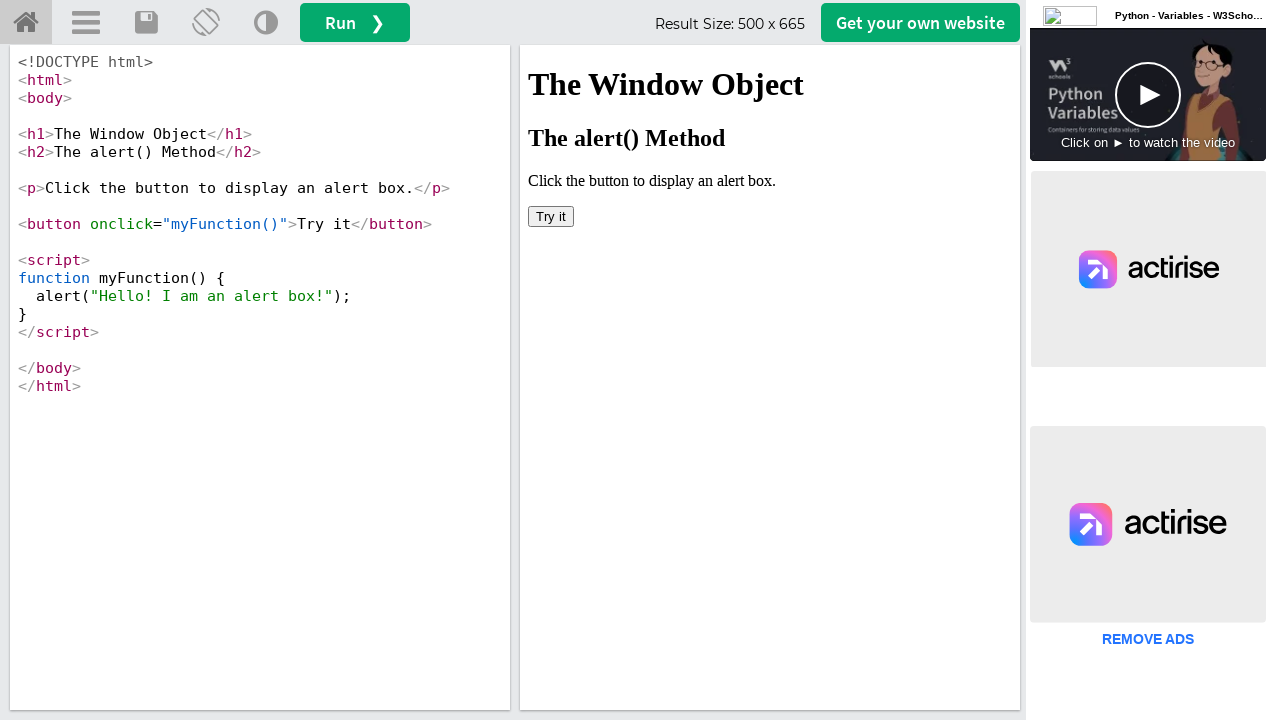

Located the iframe containing the alert button
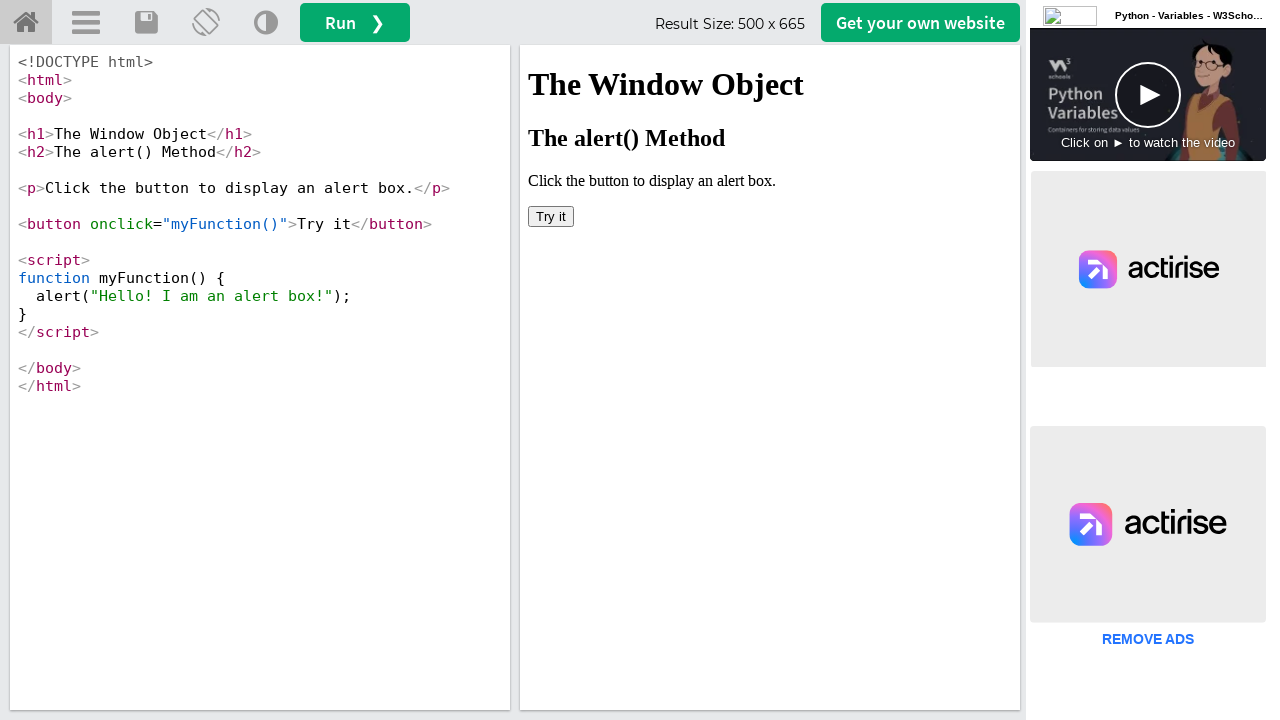

Clicked the button to trigger the JavaScript alert at (551, 216) on #iframeResult >> internal:control=enter-frame >> button[onclick='myFunction()']
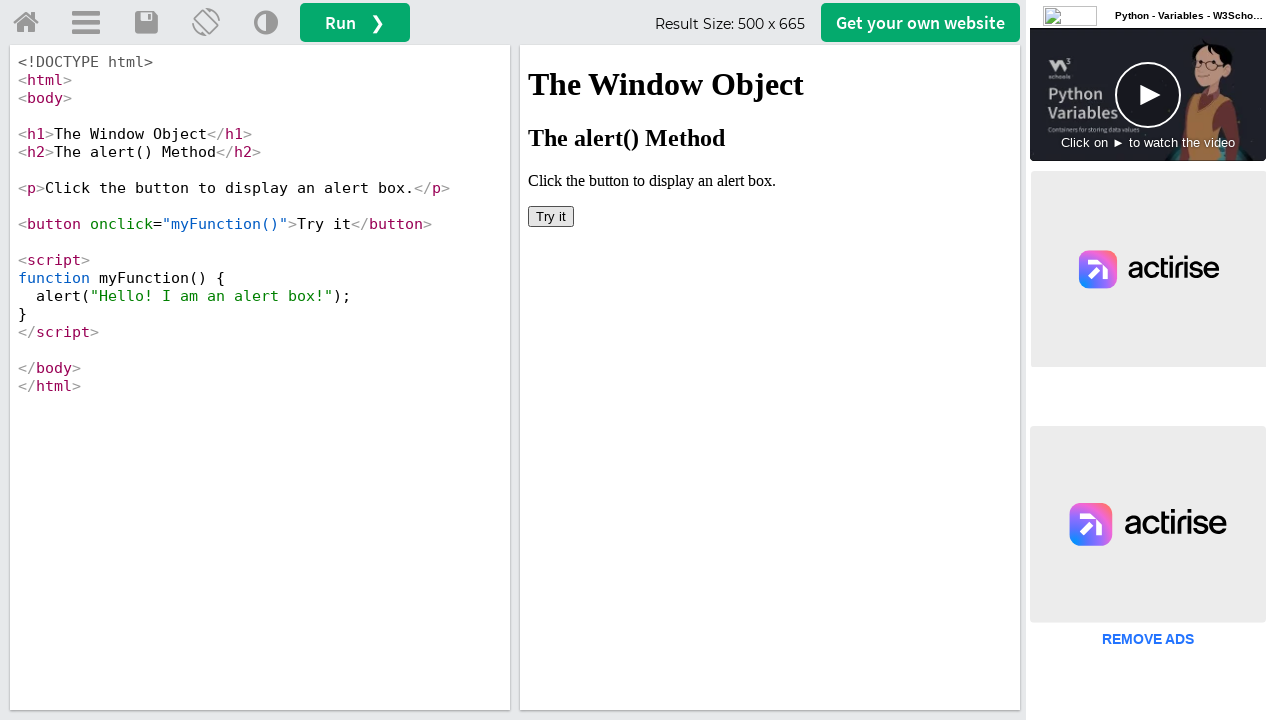

Set up dialog handler to accept the alert
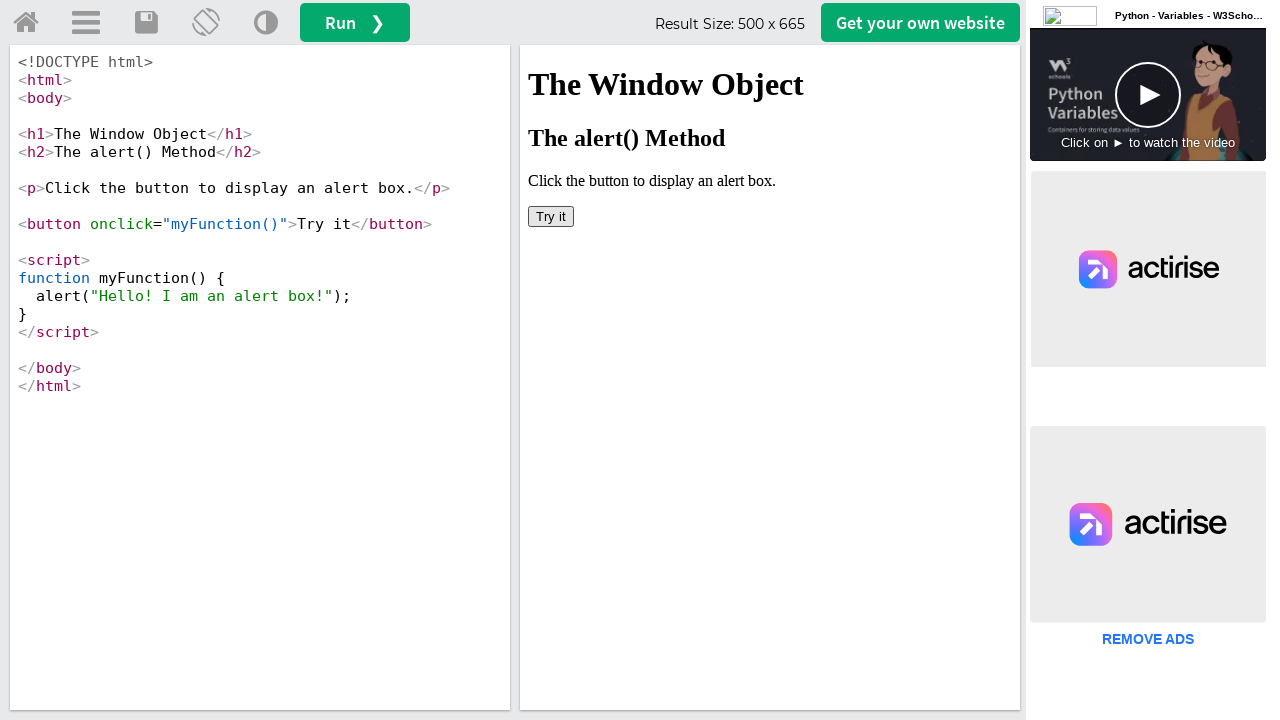

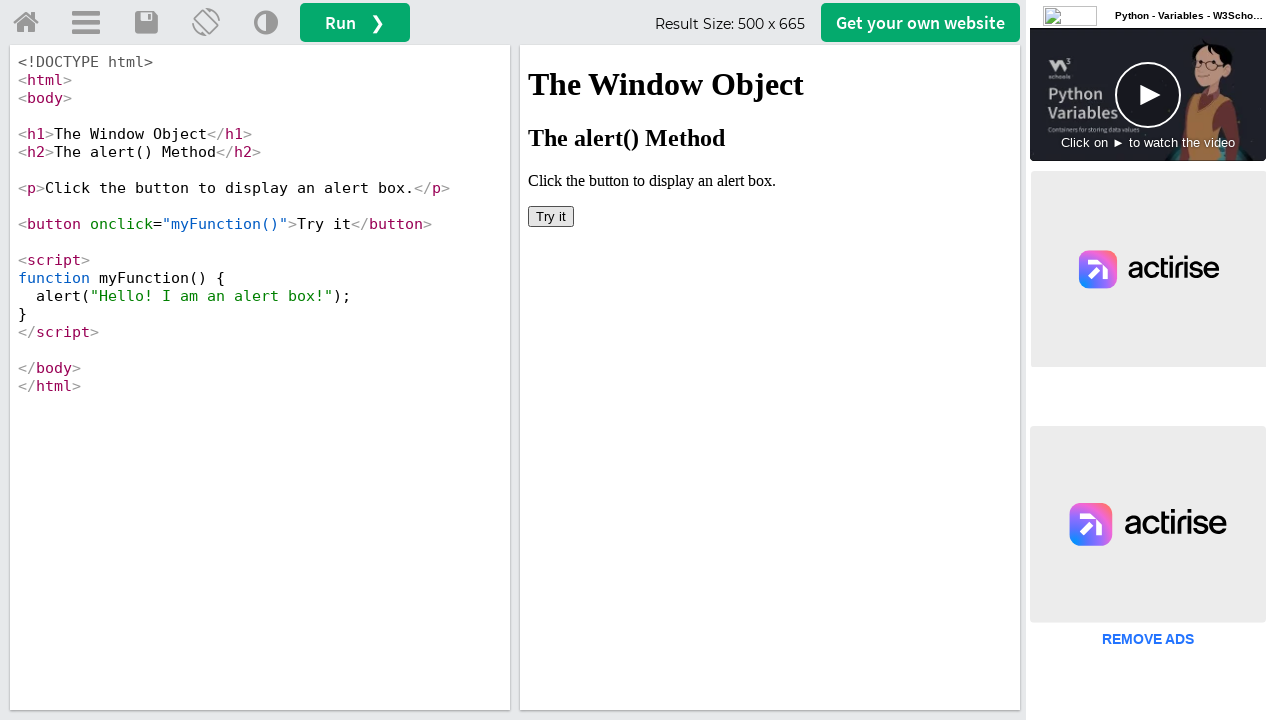